Tests checkbox interaction by selecting both checkboxes on the page if they are not already selected

Starting URL: https://the-internet.herokuapp.com/checkboxes

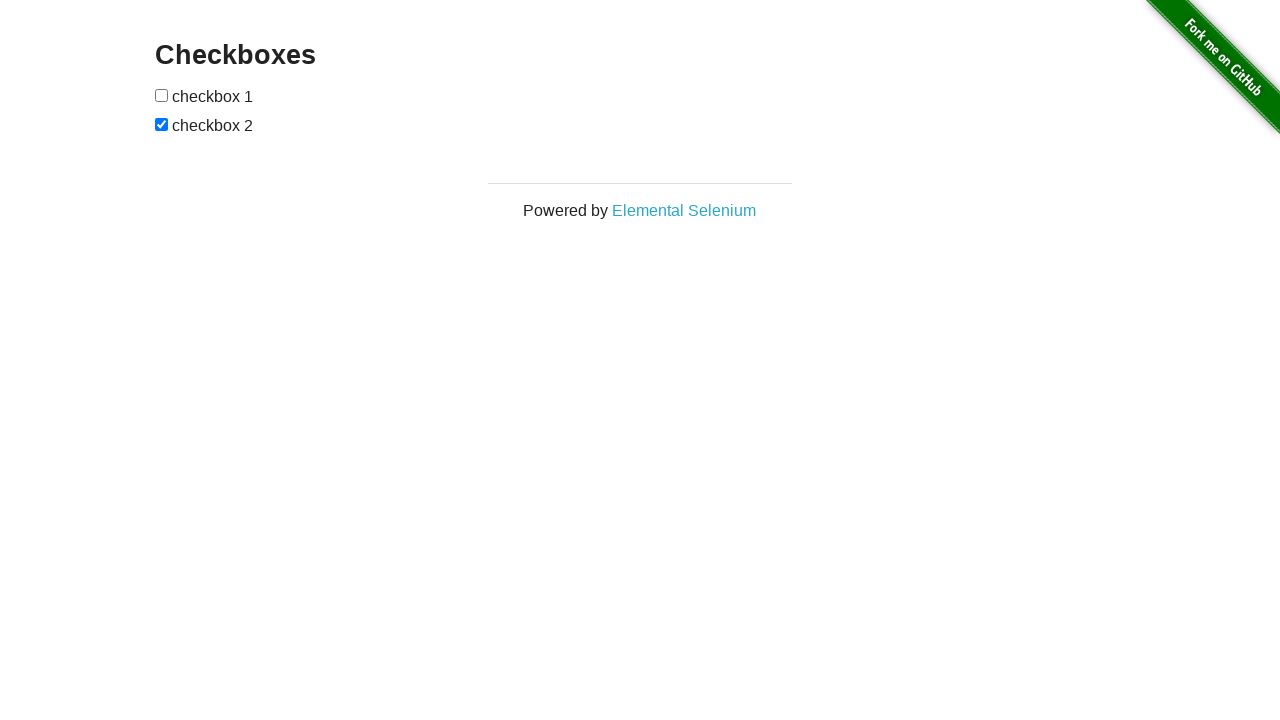

Located first checkbox element
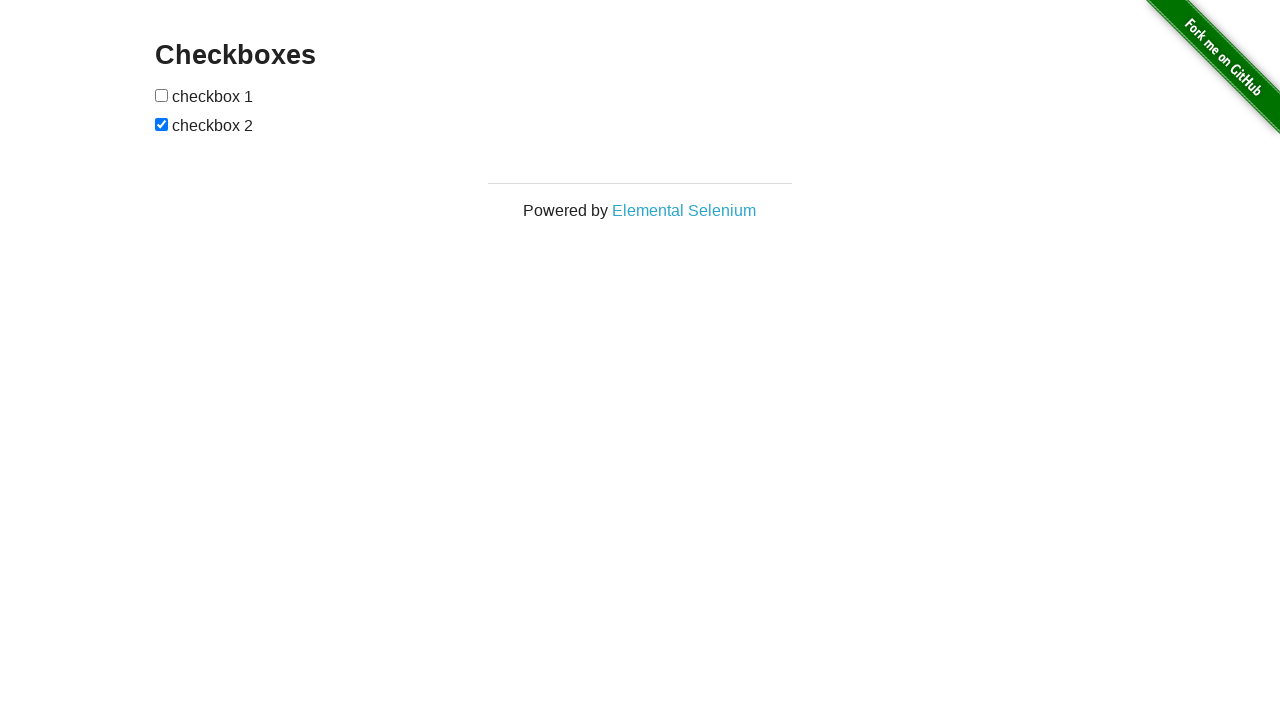

Checked first checkbox state: unchecked
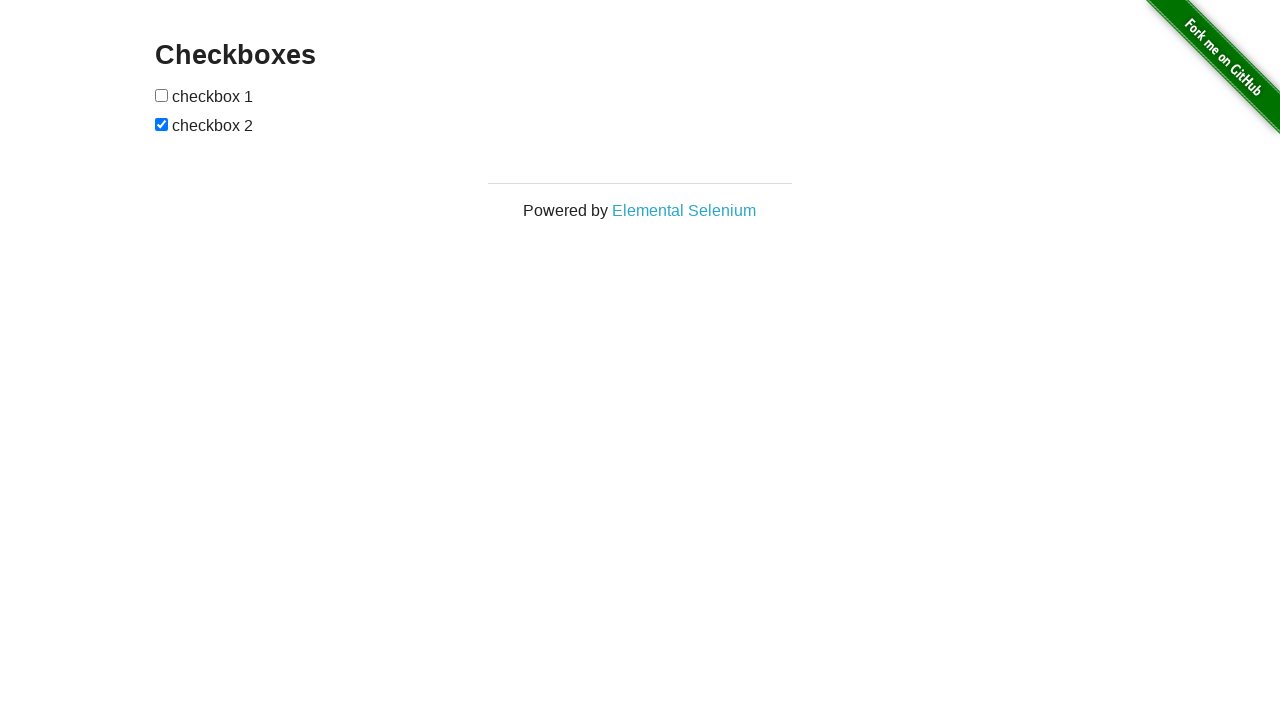

Clicked first checkbox to select it at (162, 95) on xpath=//form[@id='checkboxes']/input[1]
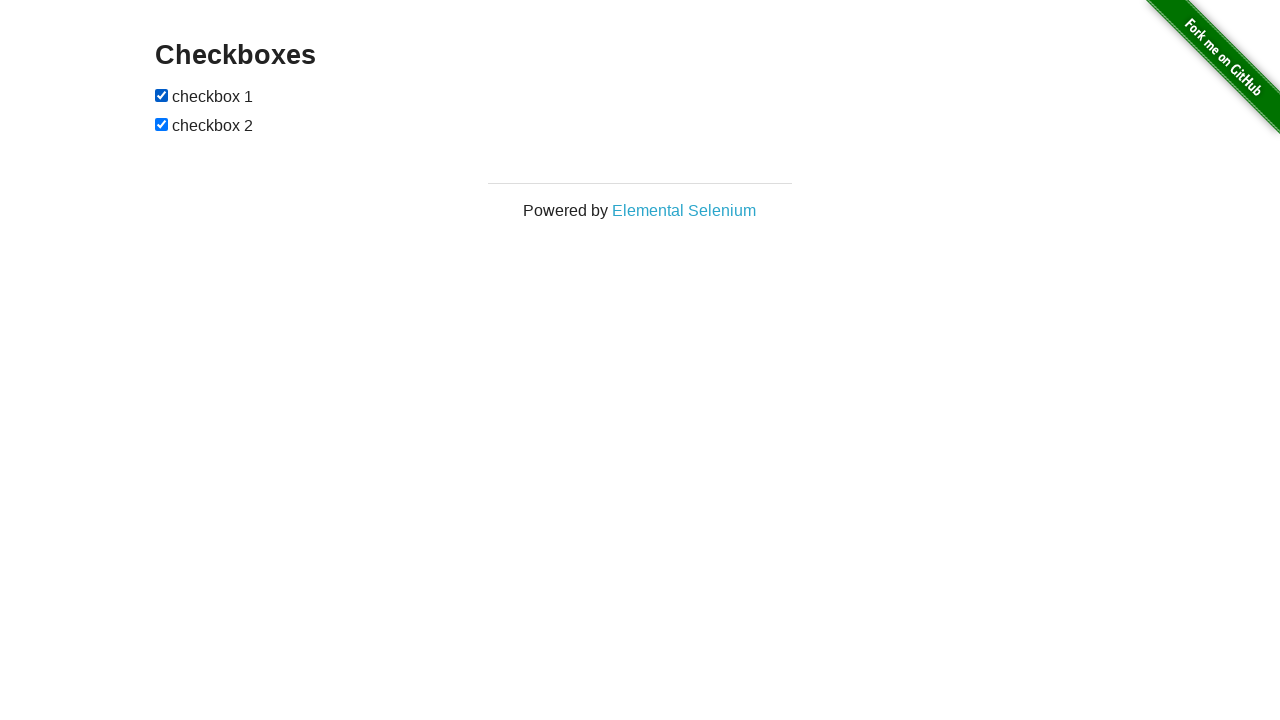

Located second checkbox element
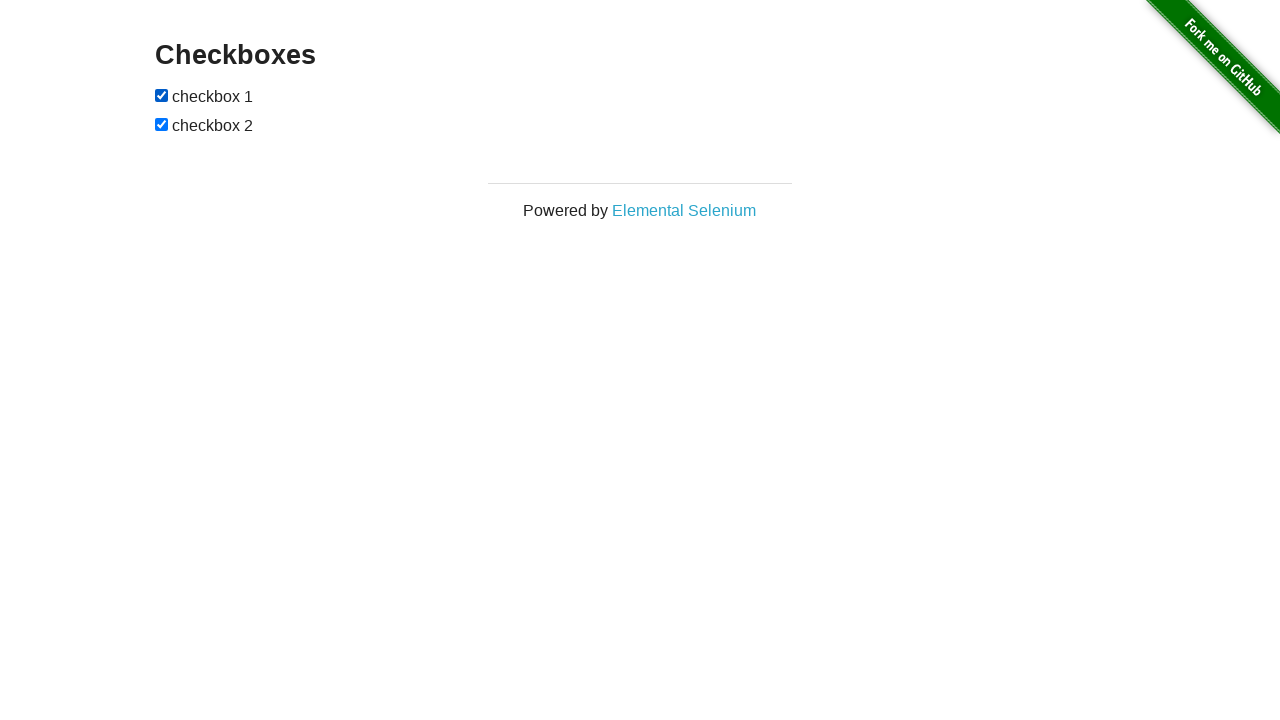

Checked second checkbox state: already checked
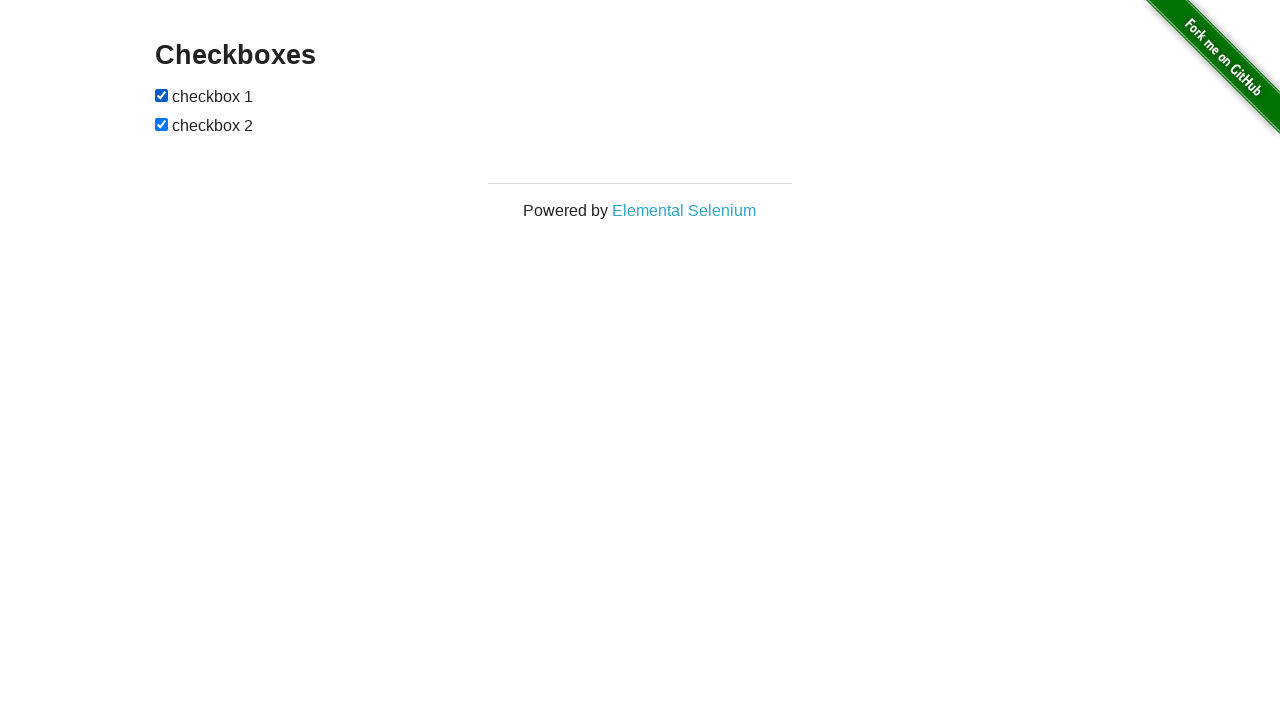

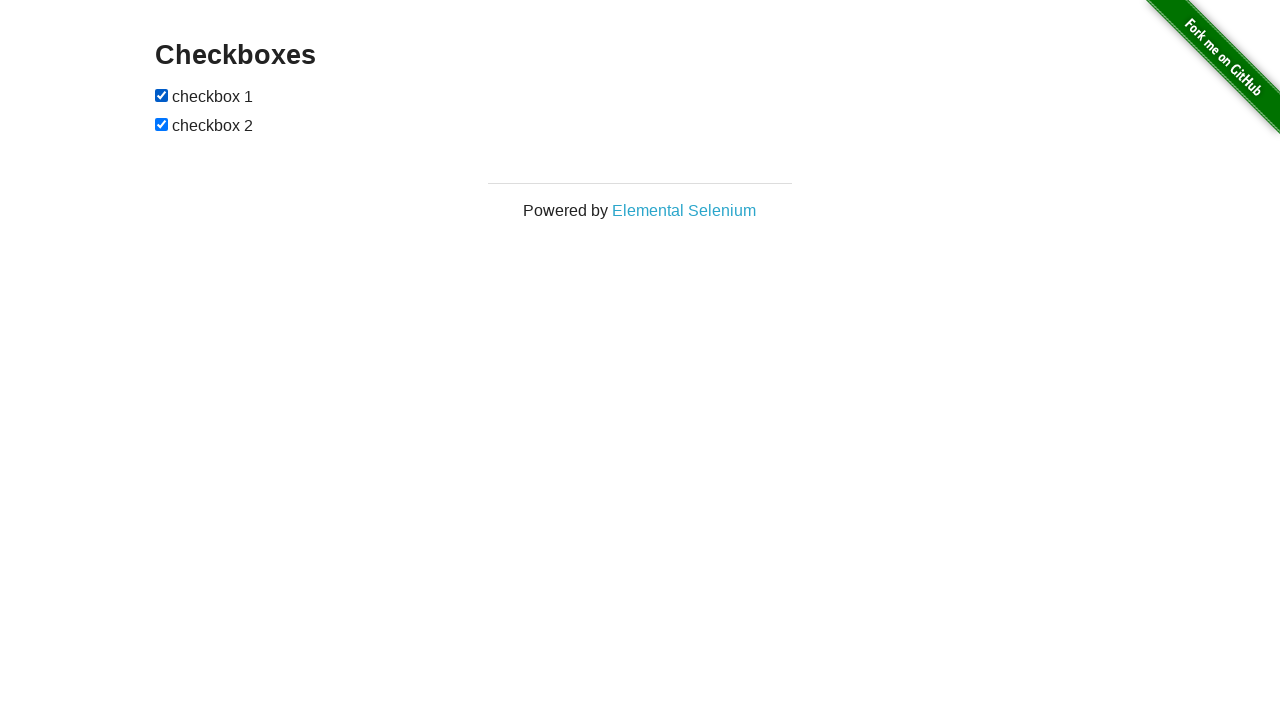